Tests the e-commerce flow on DemoBlaze by navigating to Laptops category, selecting a MacBook Air, adding it to cart, accepting the alert, and navigating to the cart to verify the item details.

Starting URL: https://www.demoblaze.com

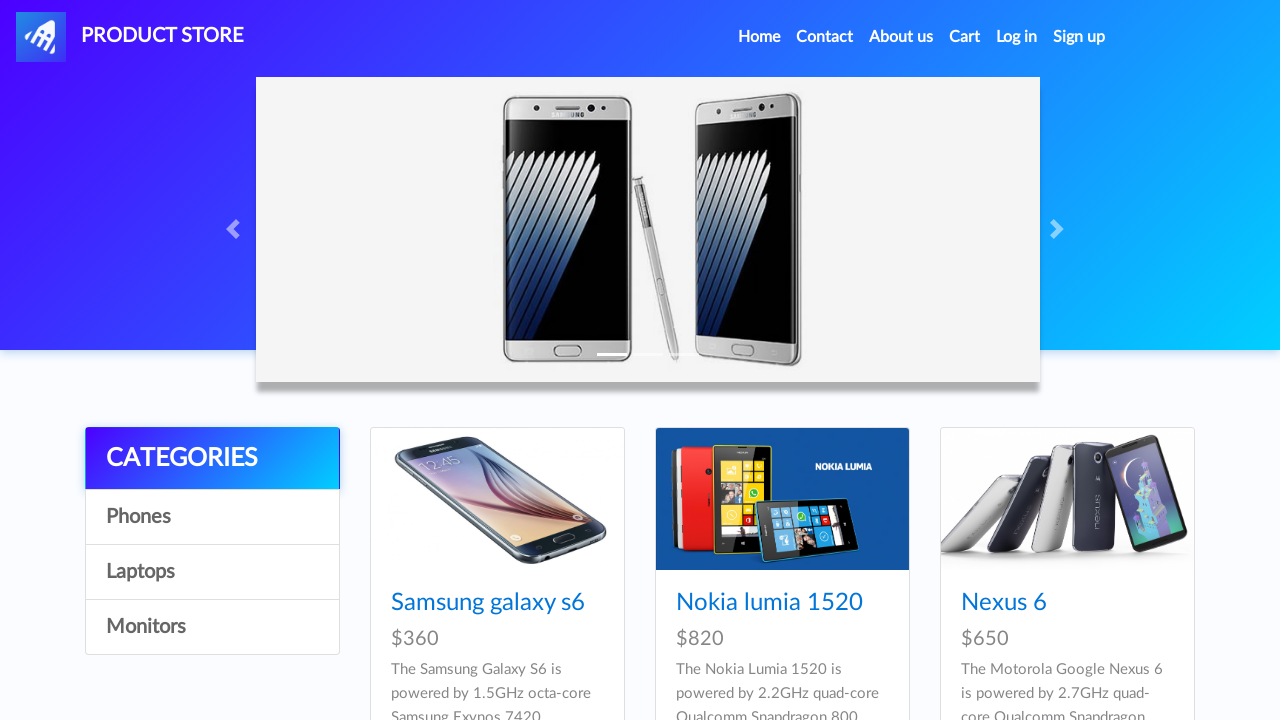

Clicked on Laptops category at (212, 572) on text=Laptops
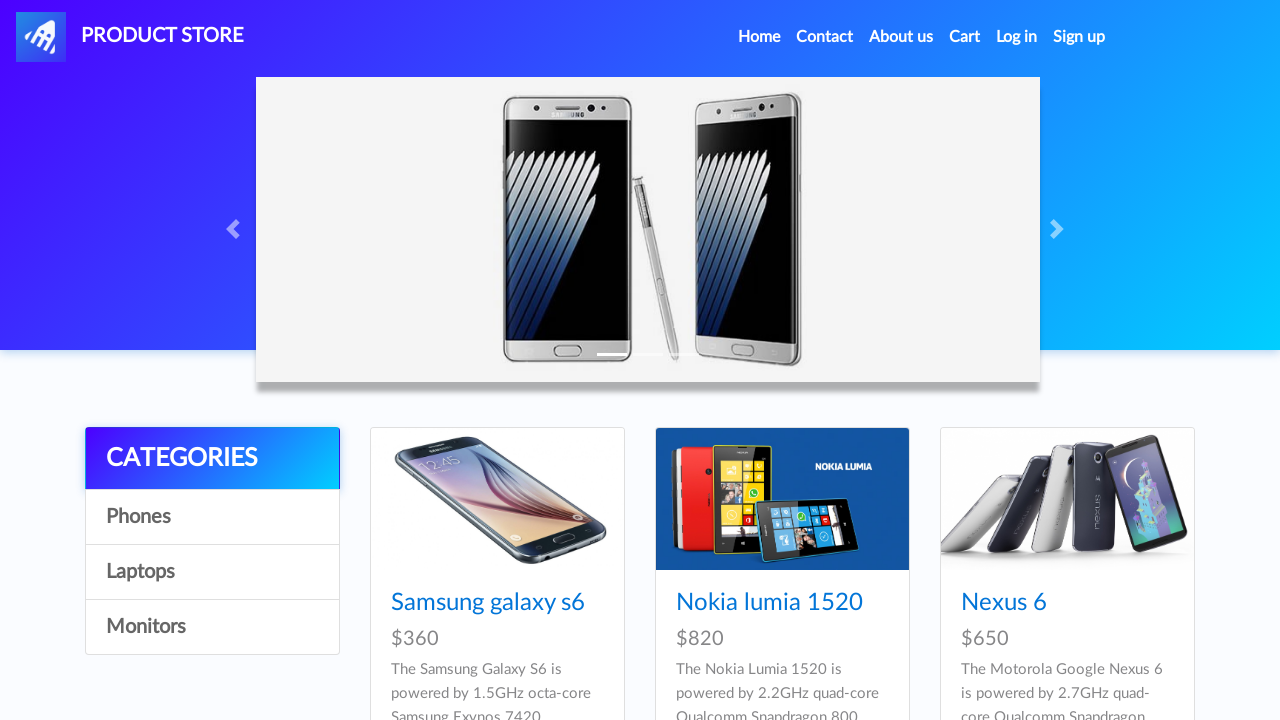

Waited 2 seconds for products to load
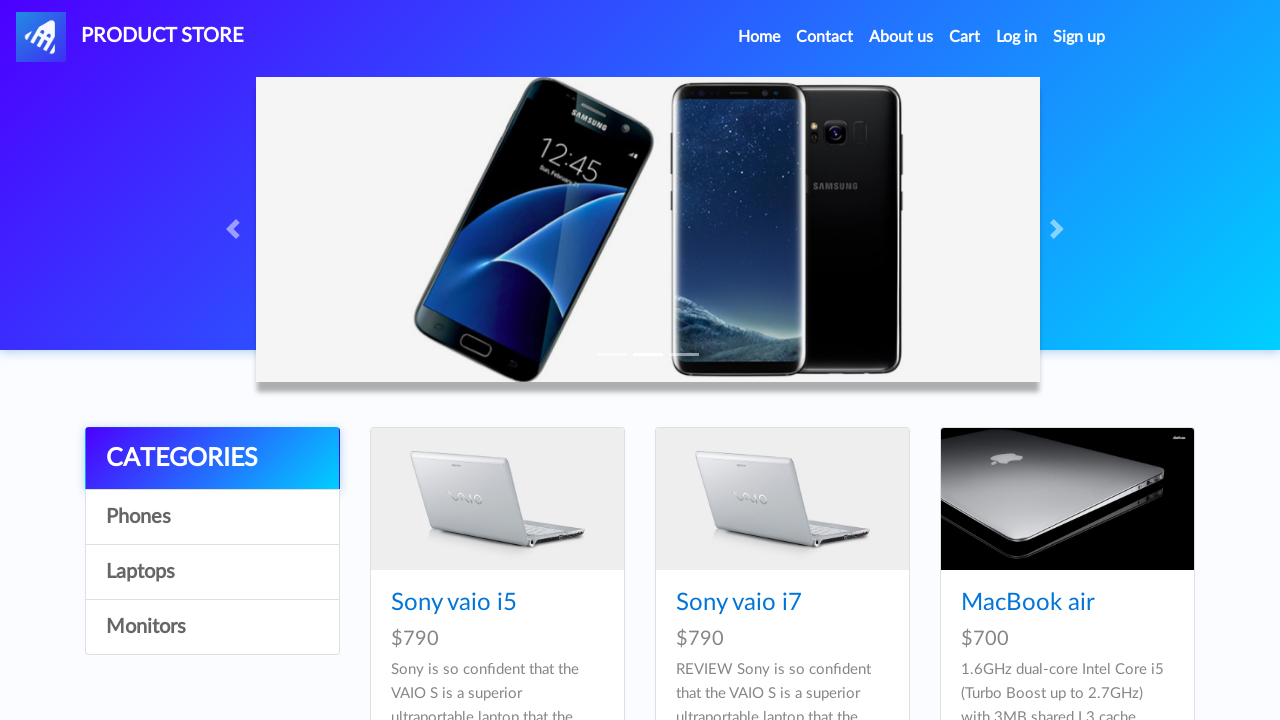

Clicked on MacBook Air product at (1028, 603) on text=MacBook air
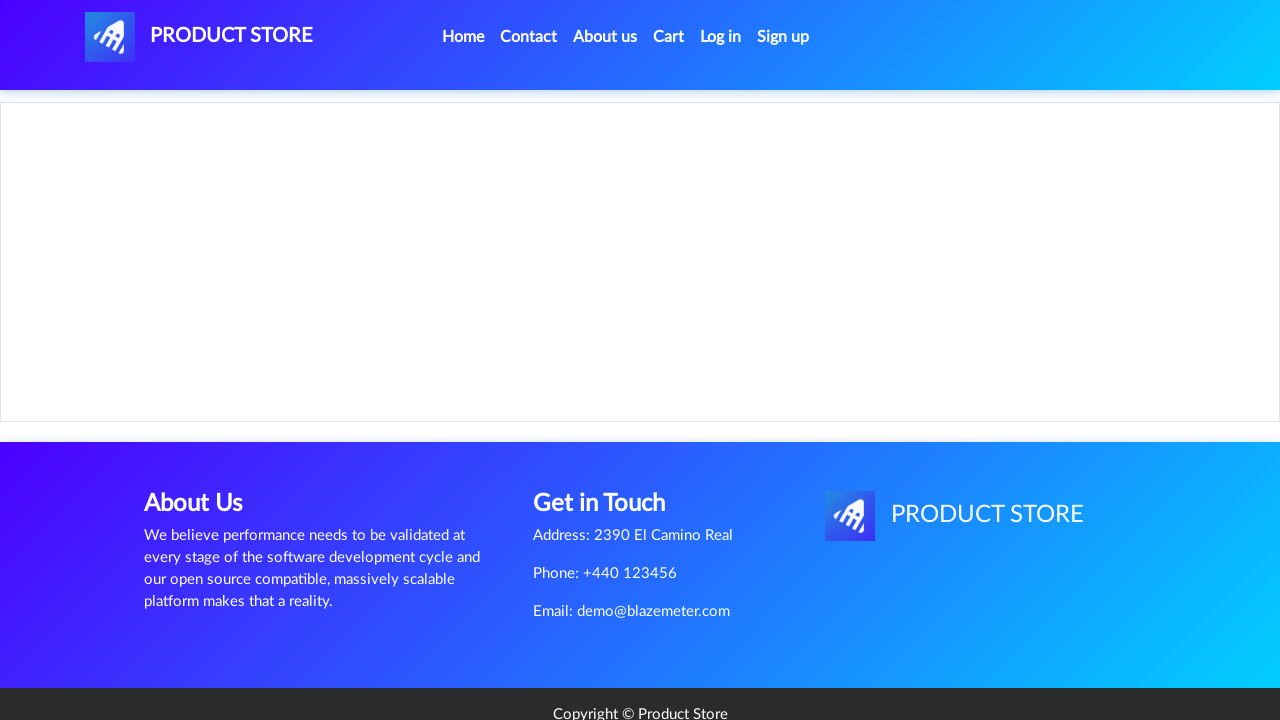

Waited 2 seconds for product page to load
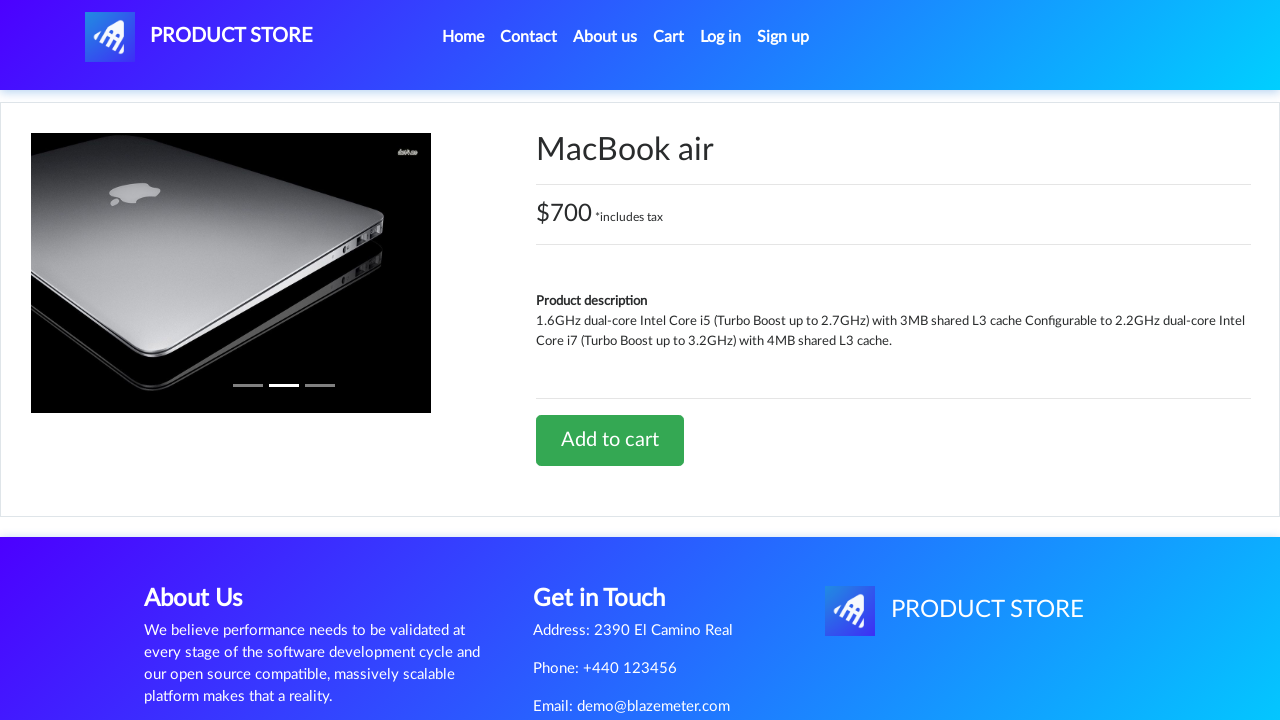

Clicked 'Add to cart' button at (610, 440) on text=Add to cart
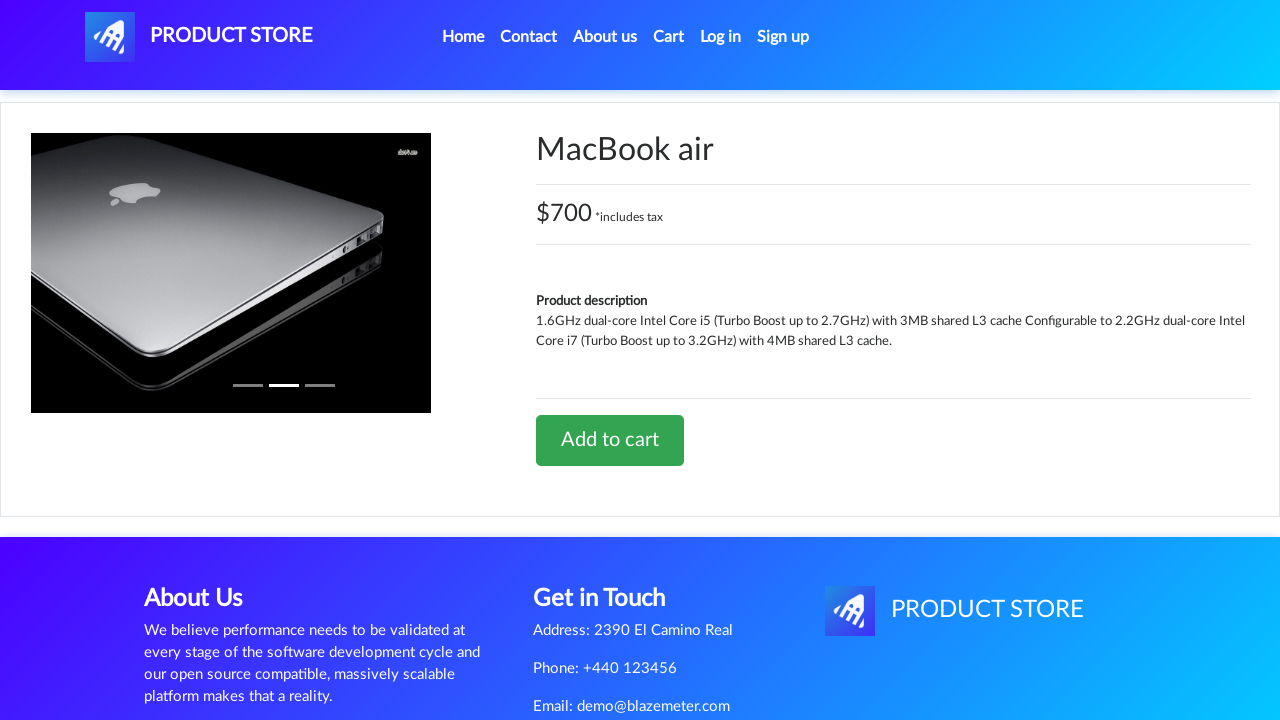

Set up alert handler to accept dialogs
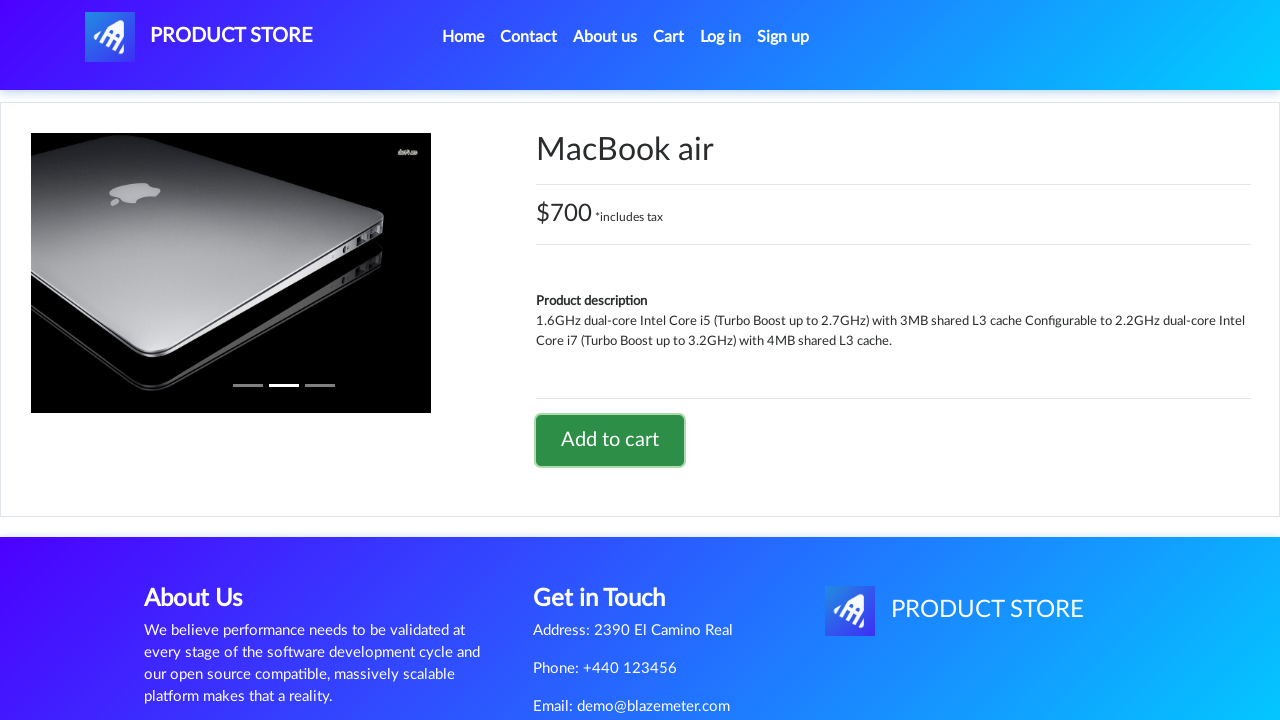

Waited 2 seconds for alert to be processed
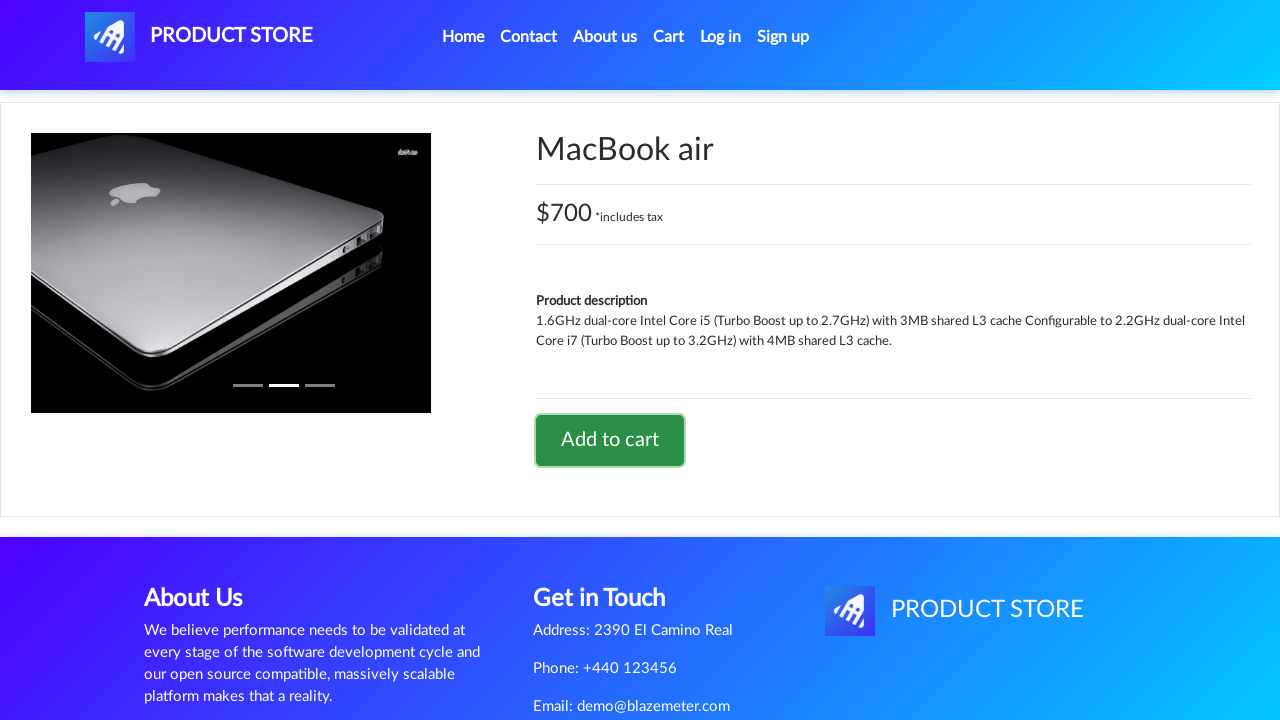

Clicked on Cart navigation link at (669, 37) on text=Cart
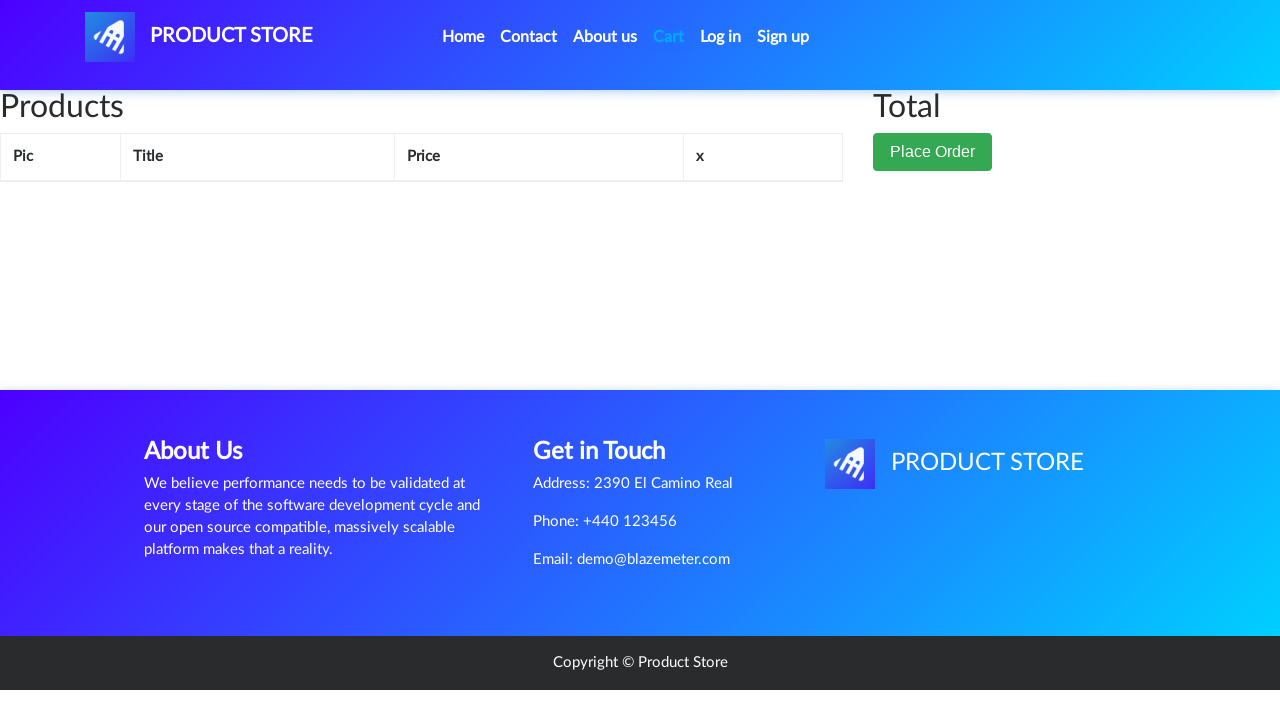

Waited 3 seconds for cart page to load
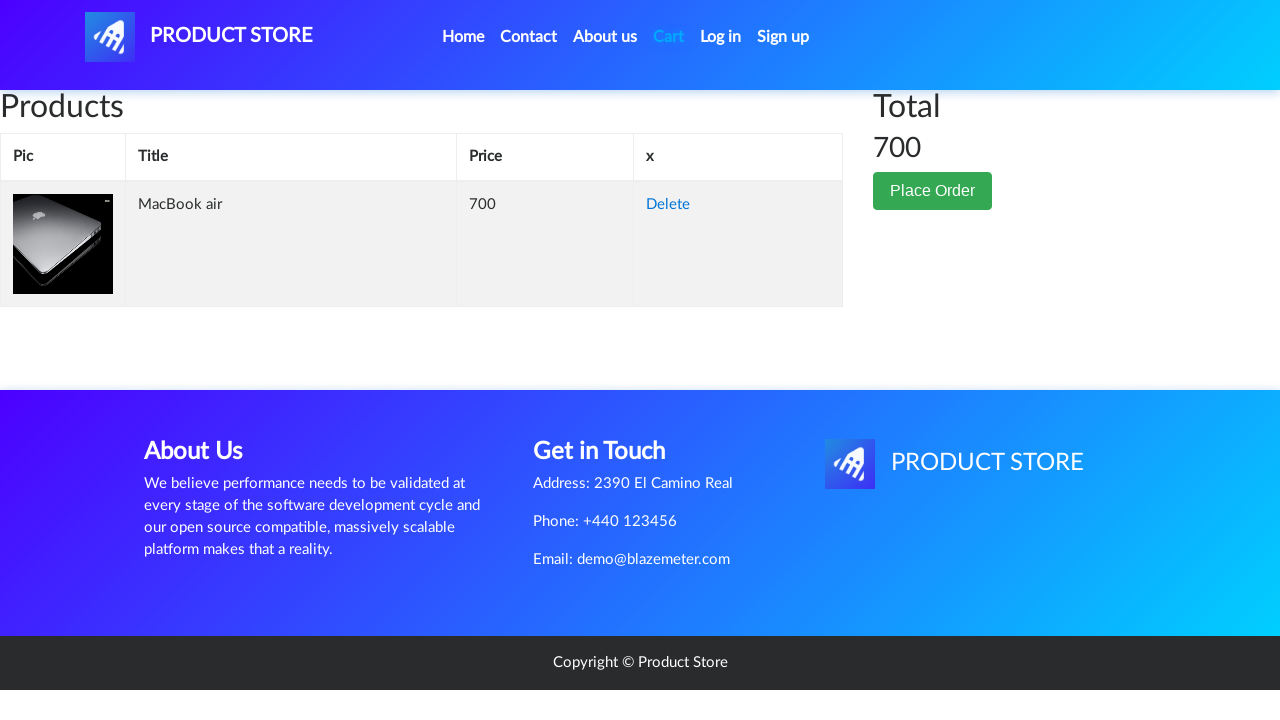

Verified MacBook Air item is present in cart
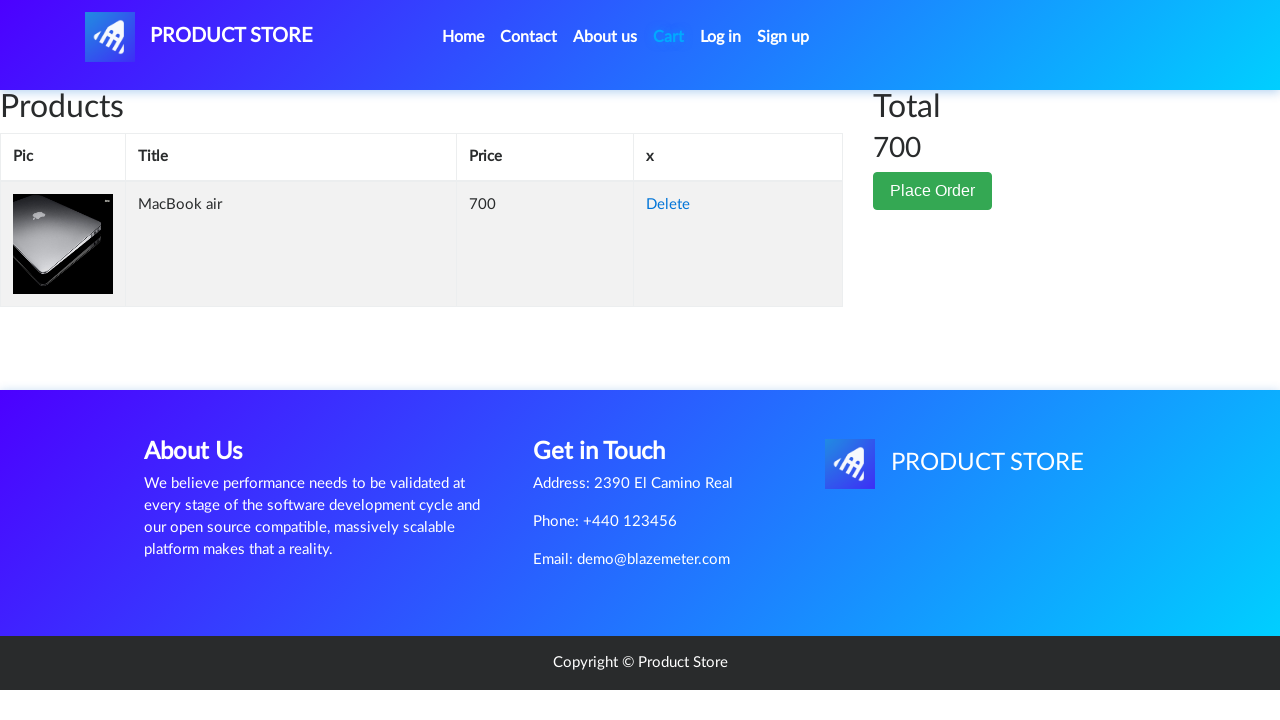

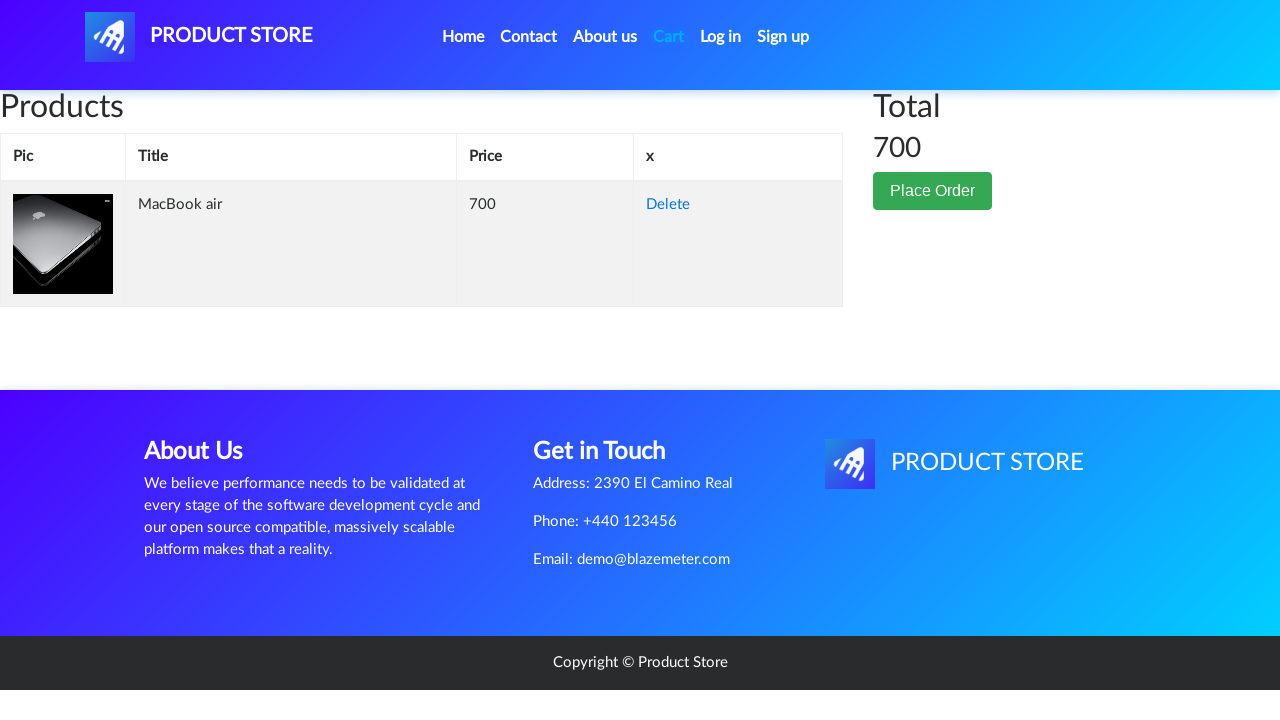